Tests JavaScript alert, confirm, and prompt popup handling by clicking buttons that trigger different types of alerts and interacting with them (accepting, dismissing, and entering text)

Starting URL: https://www.hyrtutorials.com/p/alertsdemo.html

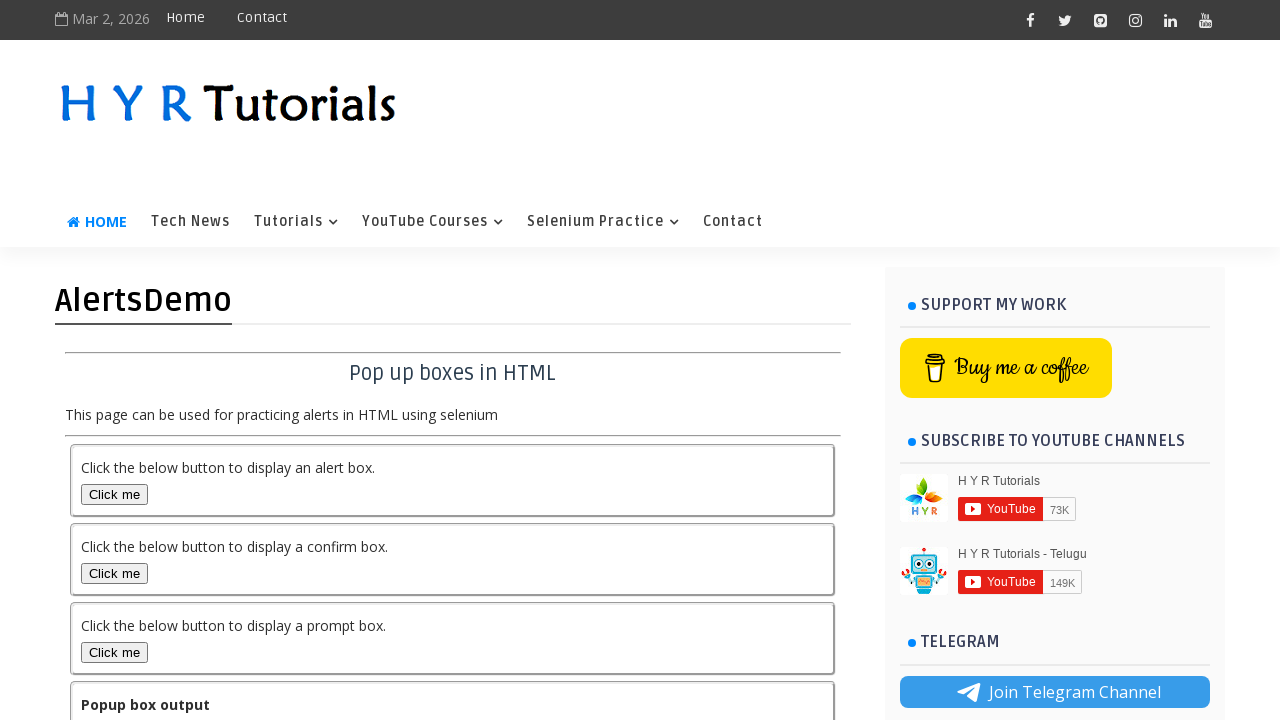

Clicked alert box button at (114, 494) on xpath=//button[@id='alertBox']
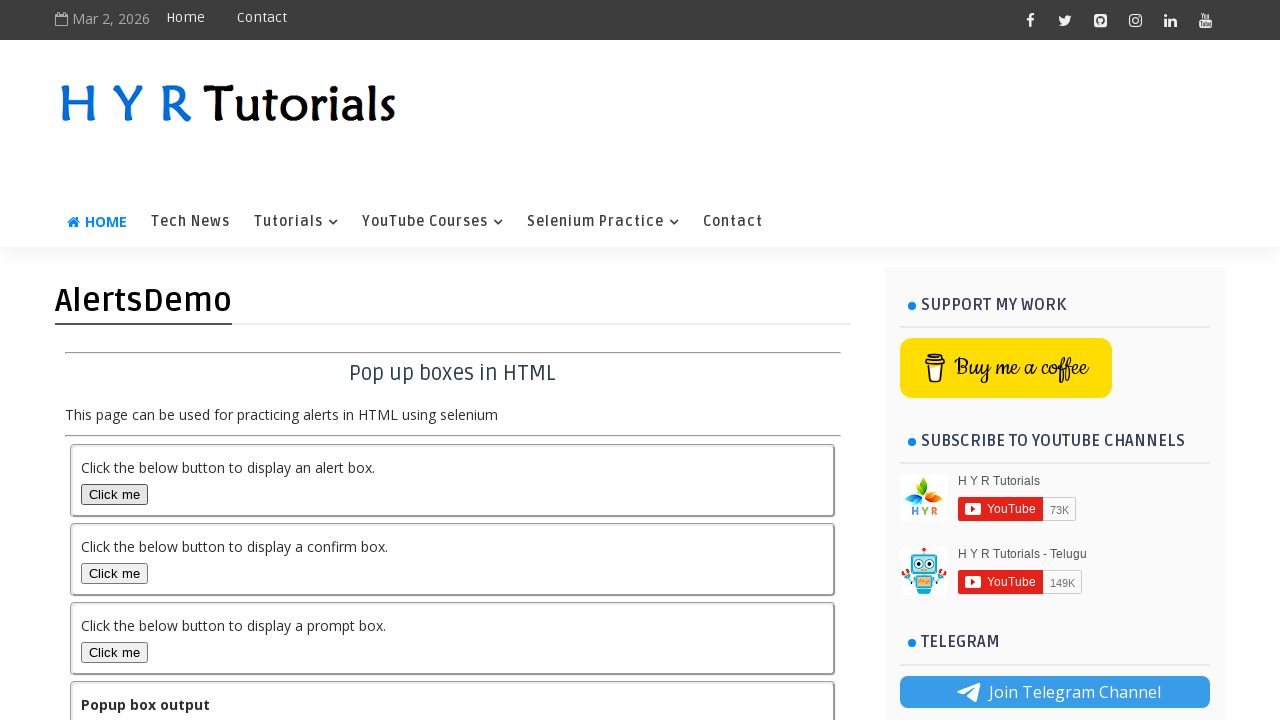

Set up dialog handler to accept alert
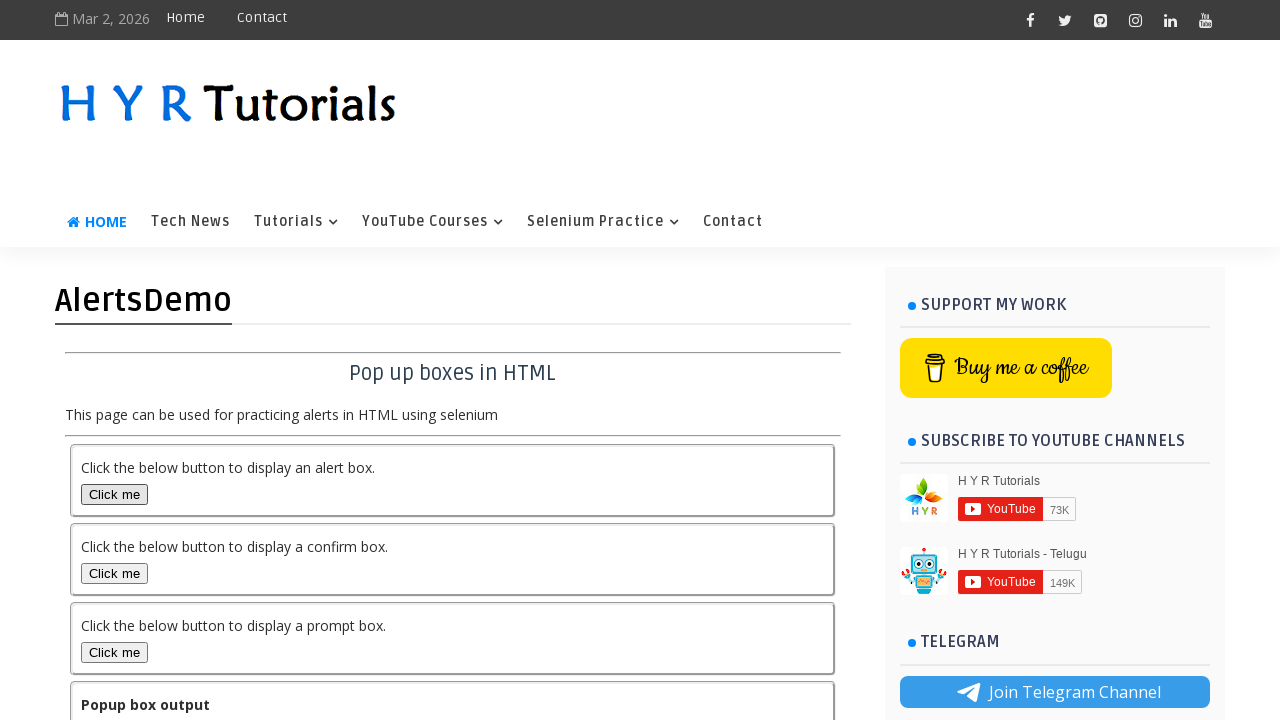

Waited 500ms for alert to be processed
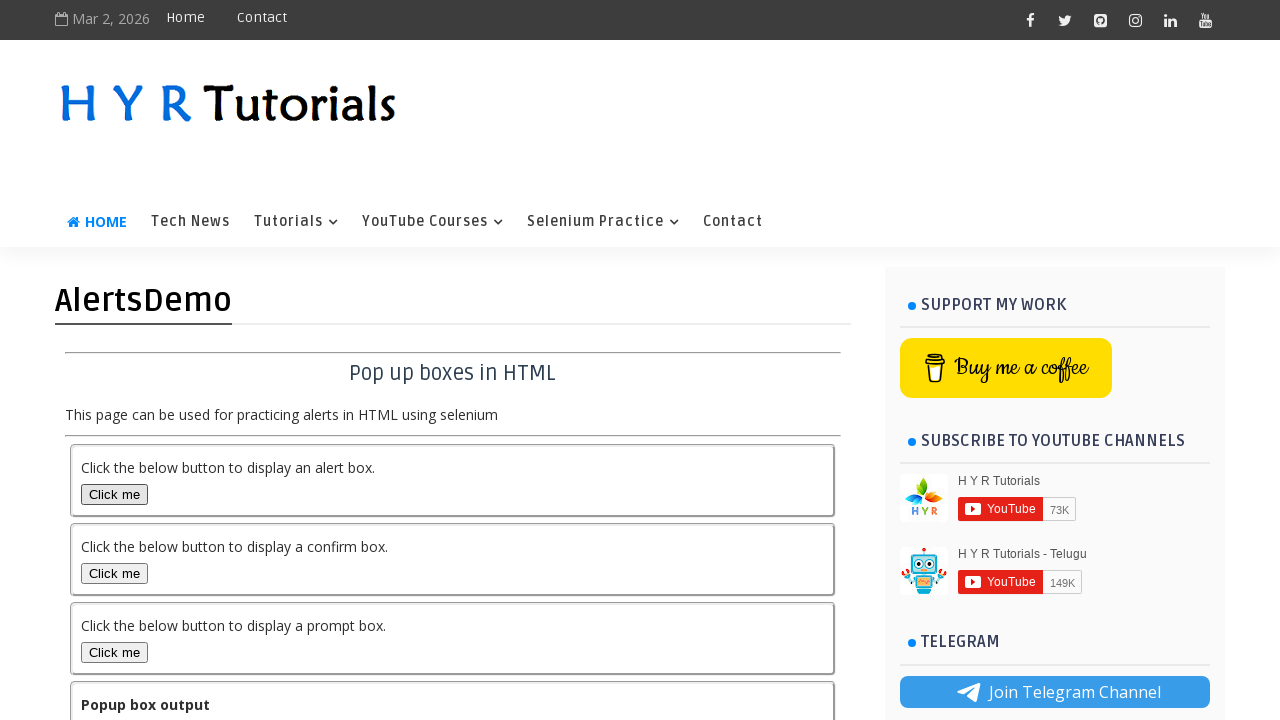

Clicked confirm box button at (114, 573) on #confirmBox
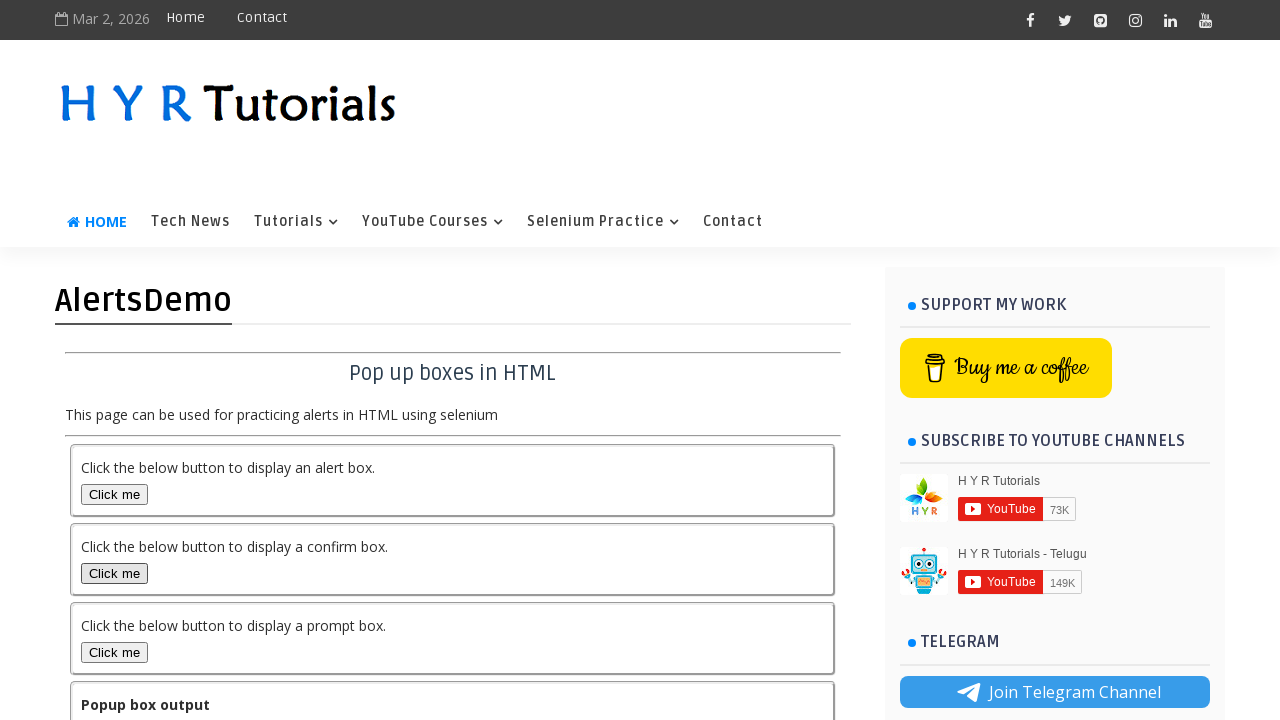

Waited 500ms after confirming dialog
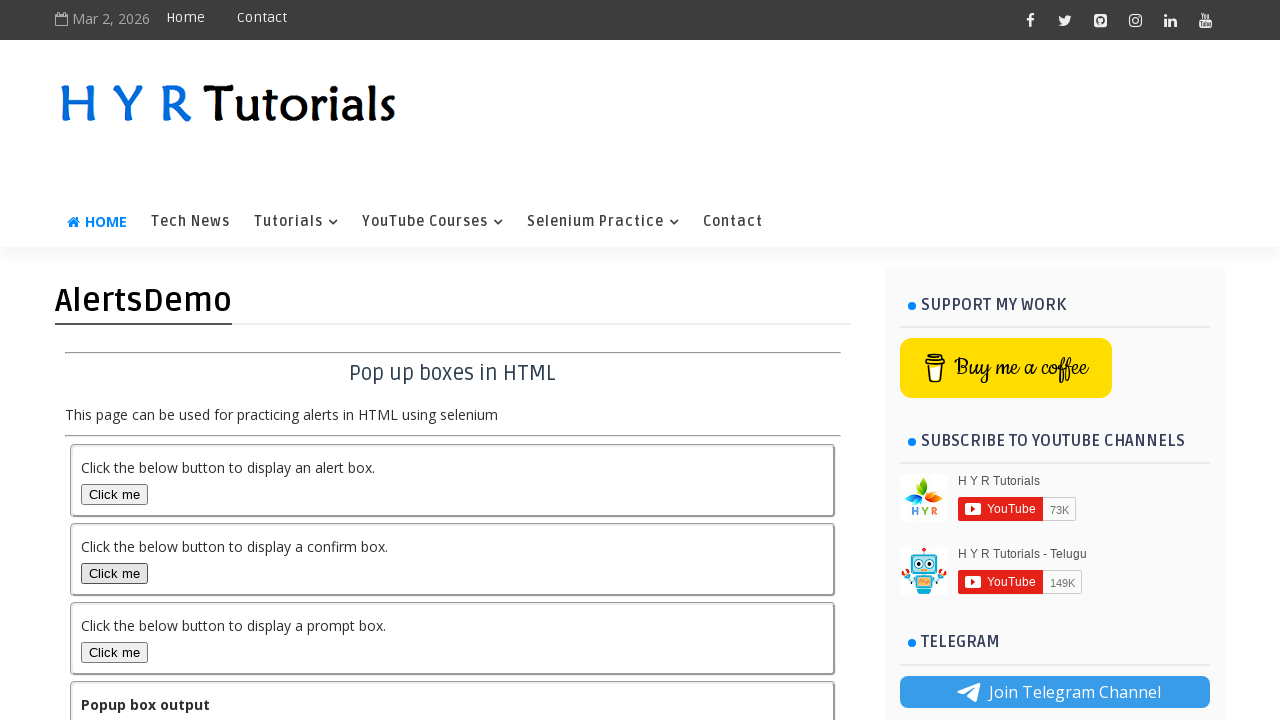

Clicked confirm box button again at (114, 573) on #confirmBox
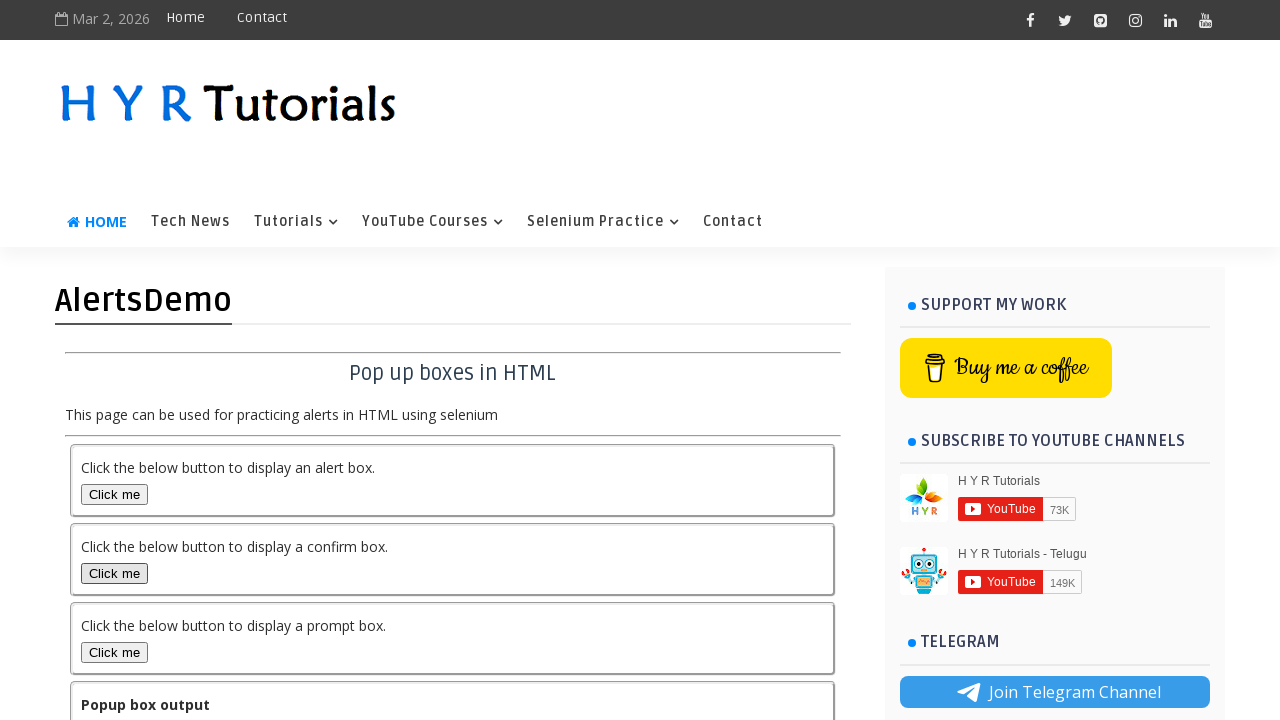

Waited 500ms after dismissing dialog
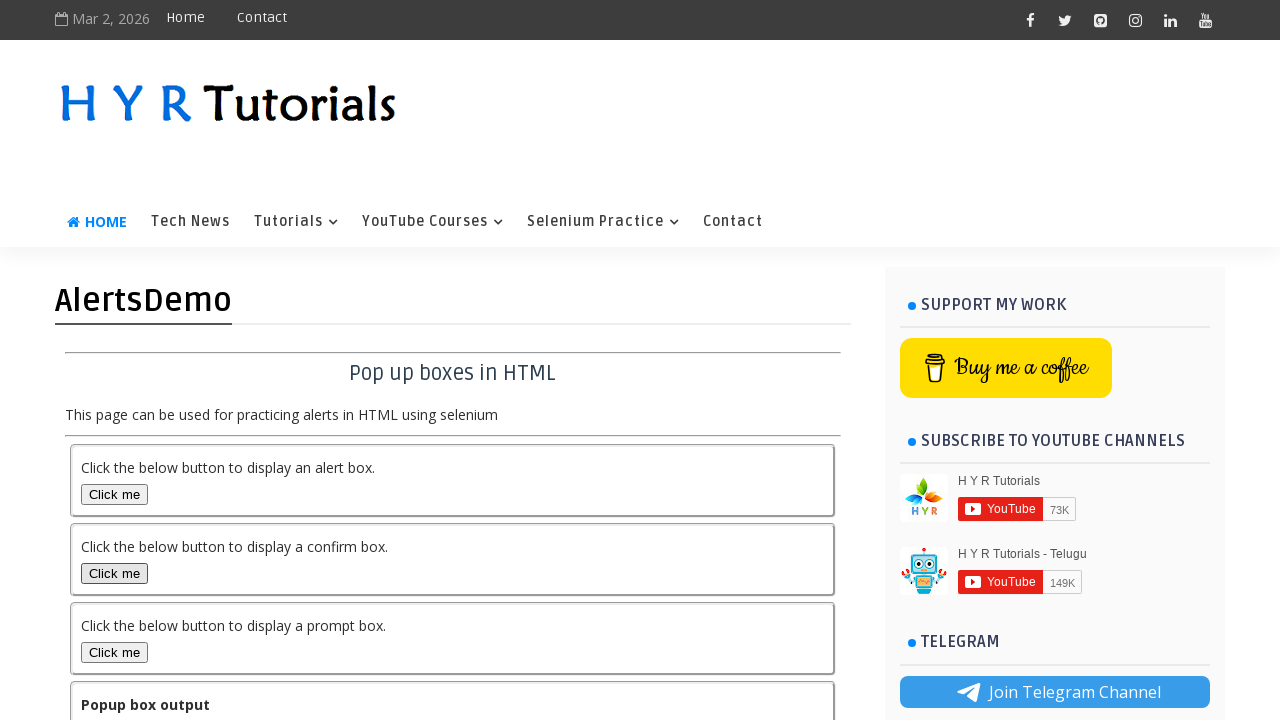

Set up dialog handler to accept prompt with text 'Hello'
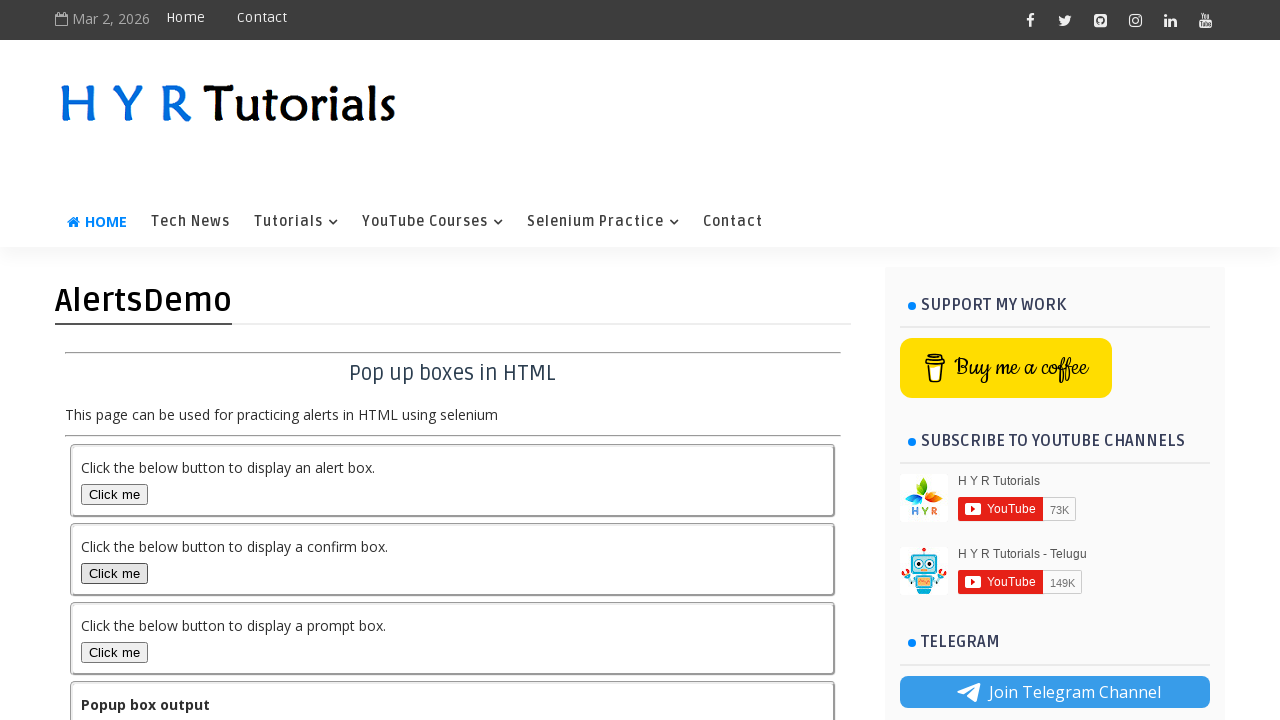

Clicked prompt box button and accepted with 'Hello' at (114, 652) on #promptBox
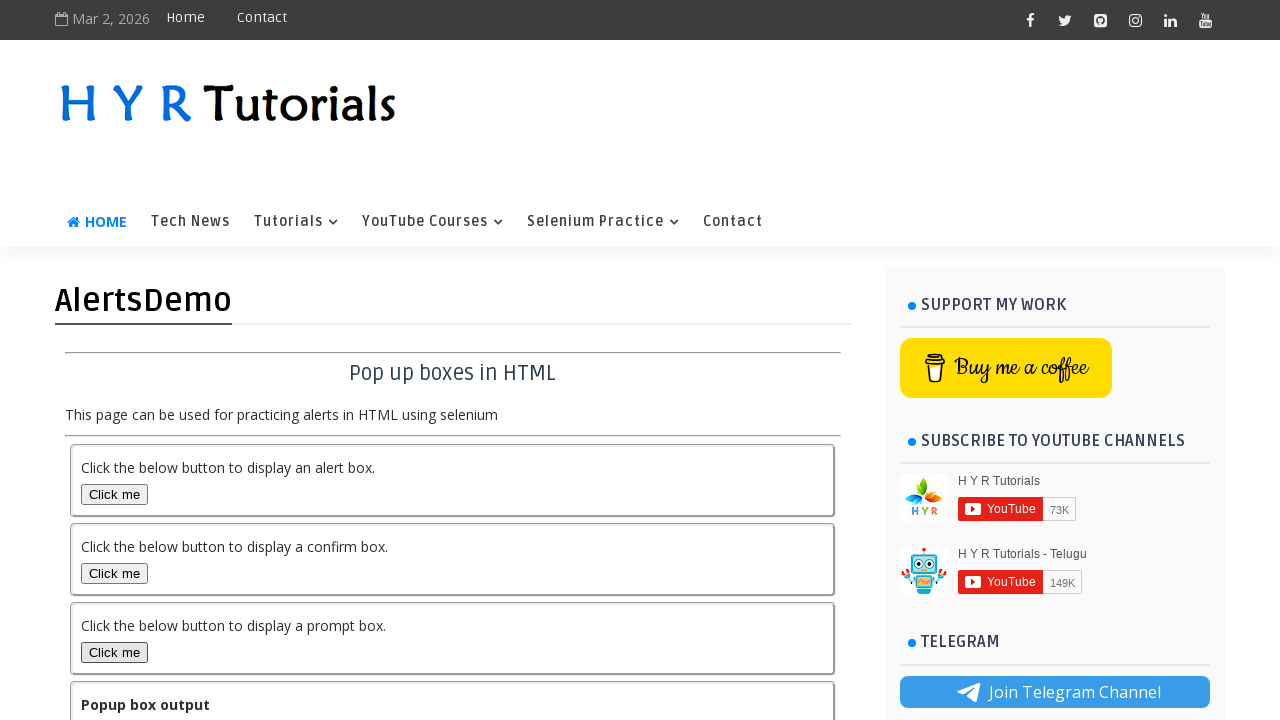

Waited 500ms after handling prompt
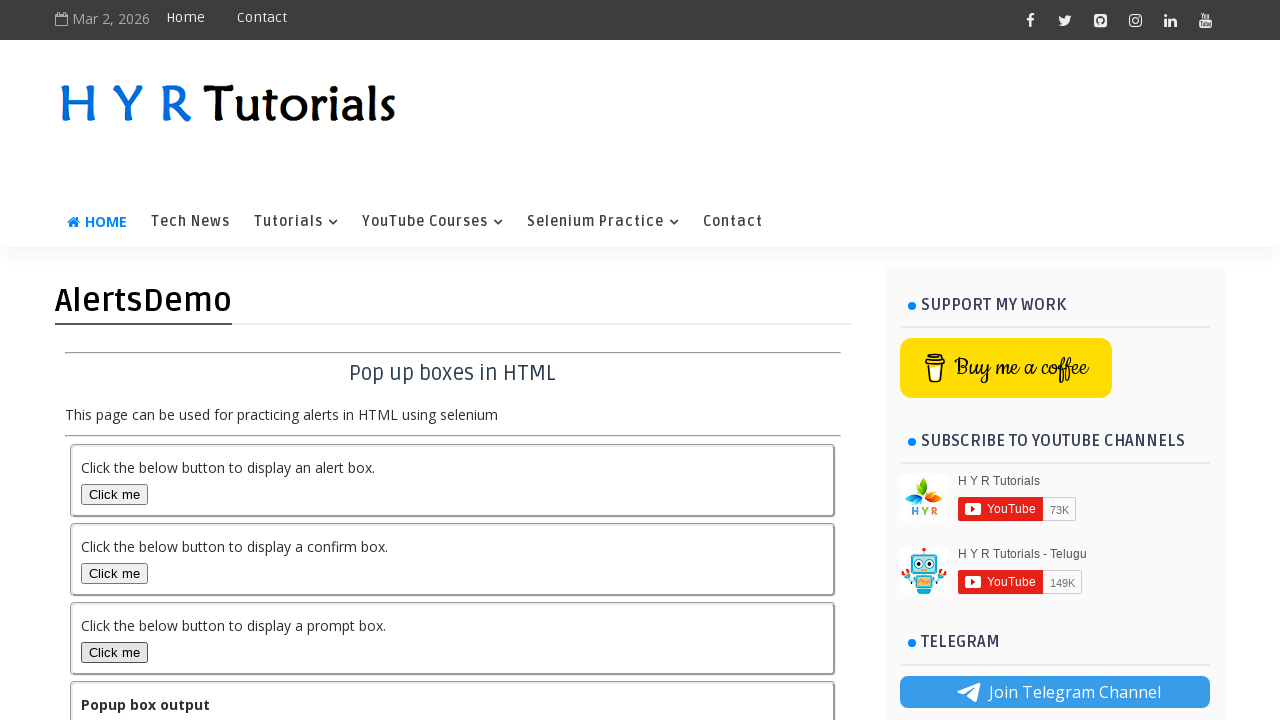

Set up dialog handler to dismiss prompt
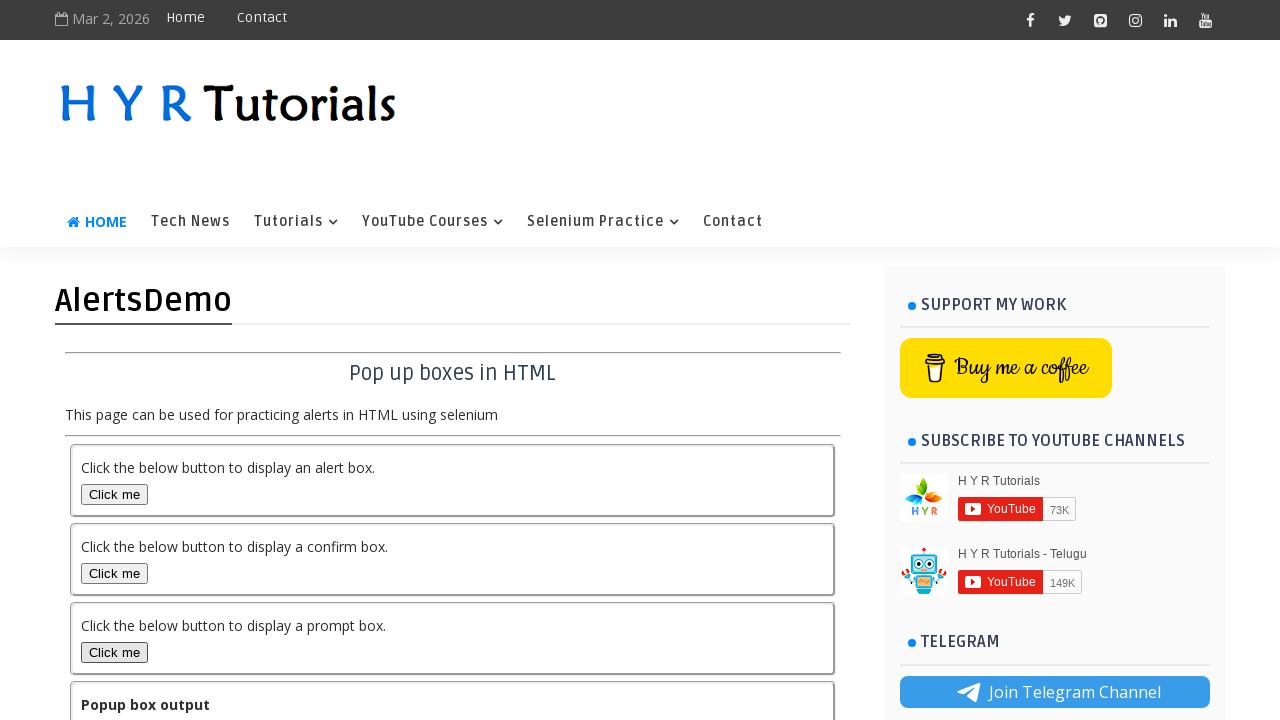

Clicked prompt box button and dismissed it at (114, 652) on #promptBox
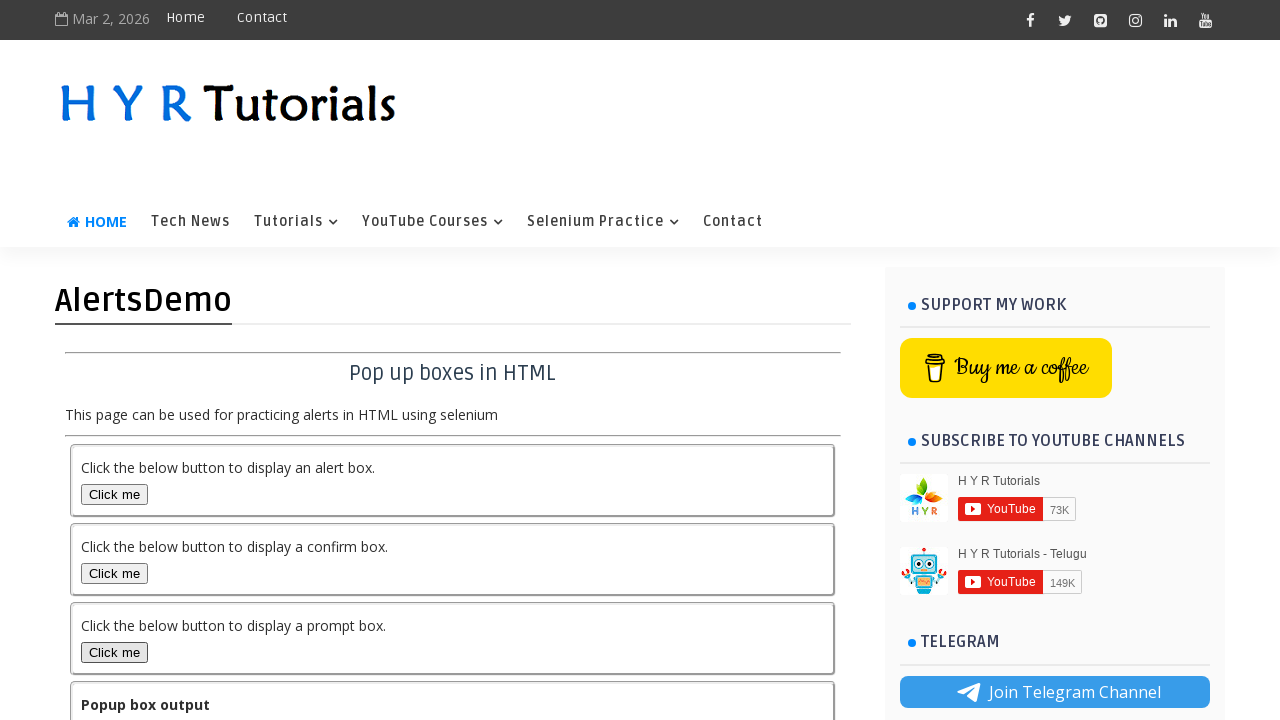

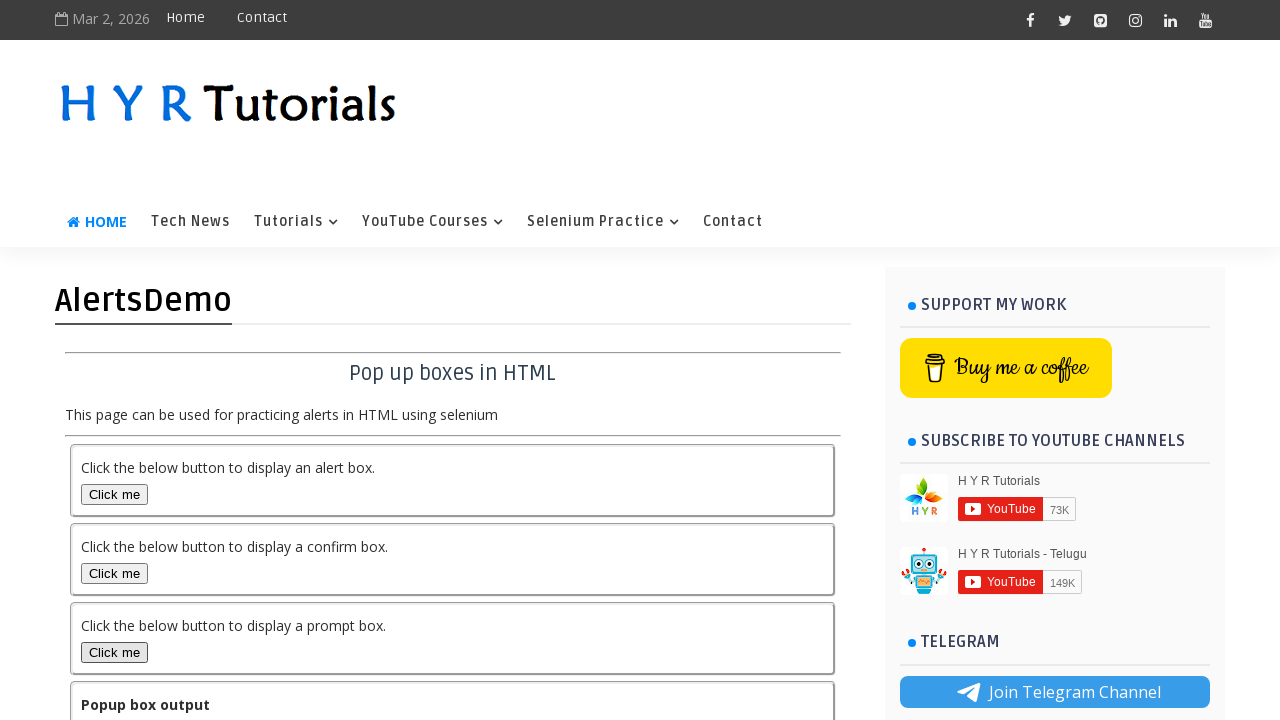